Tests XPath sibling and parent traversal by locating buttons in the header using different XPath strategies and retrieving their text content

Starting URL: https://rahulshettyacademy.com/AutomationPractice/

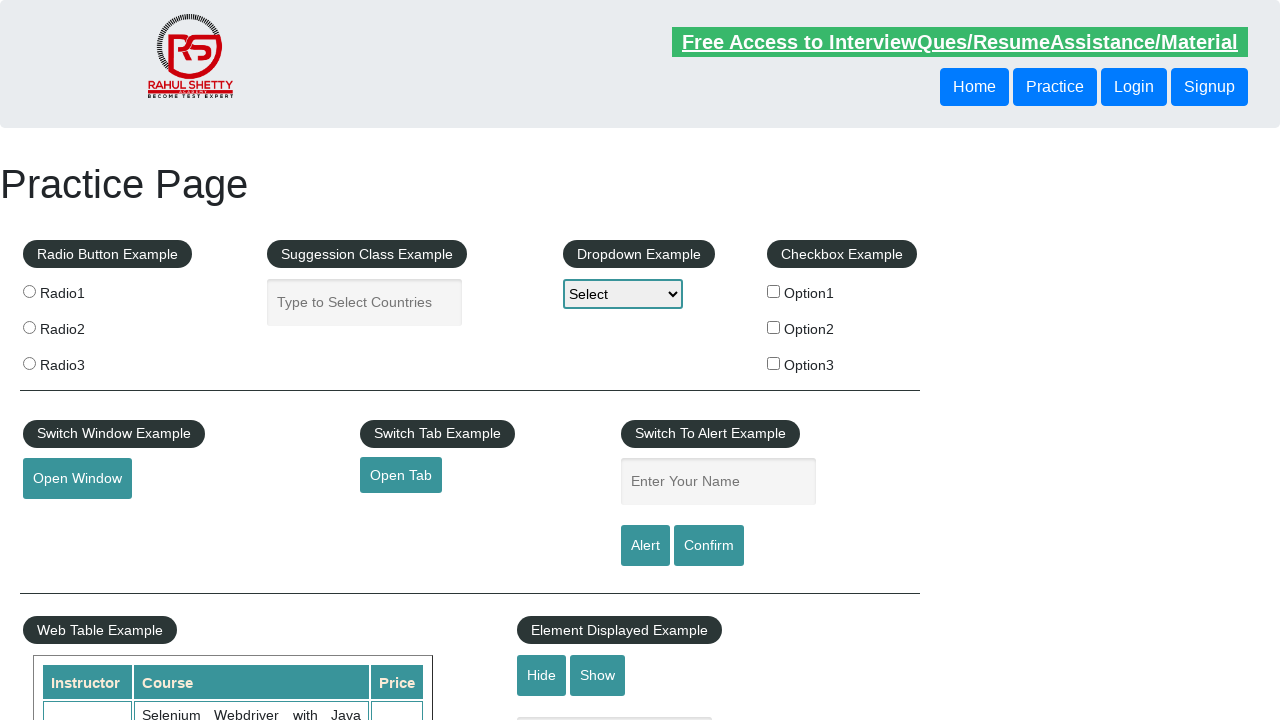

Navigated to https://rahulshettyacademy.com/AutomationPractice/
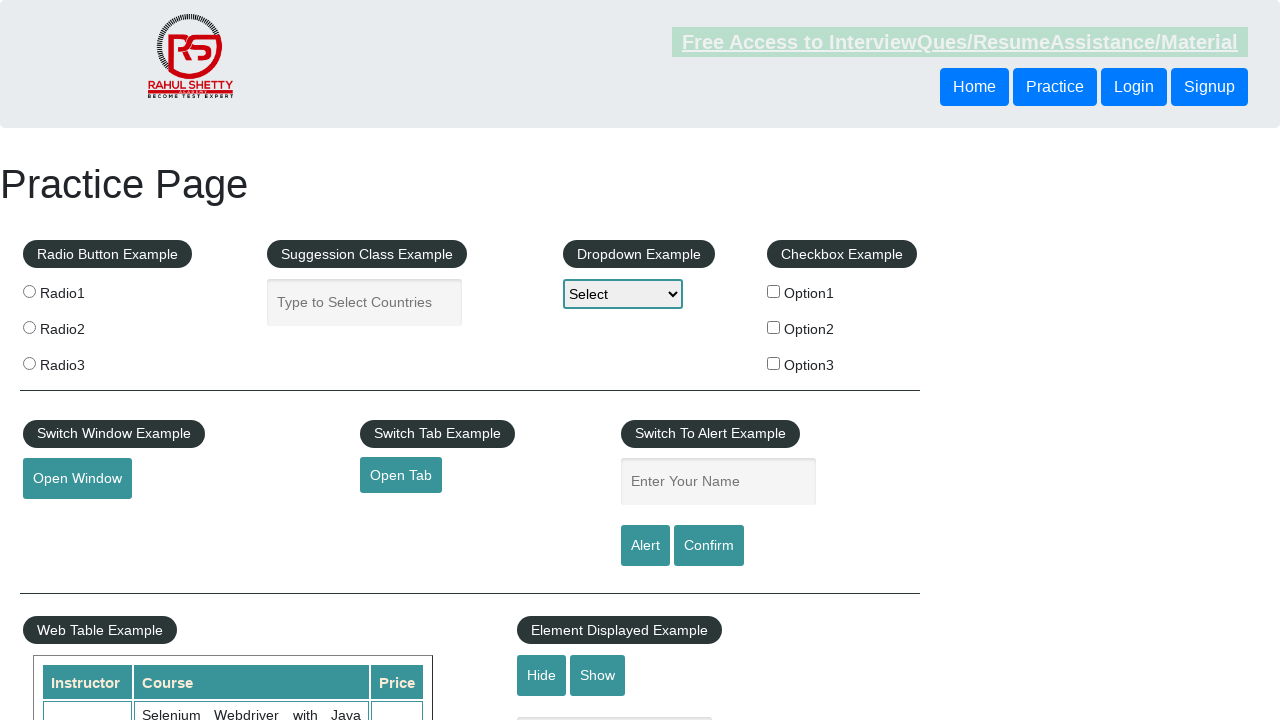

Retrieved text content of sibling button using XPath following-sibling traversal
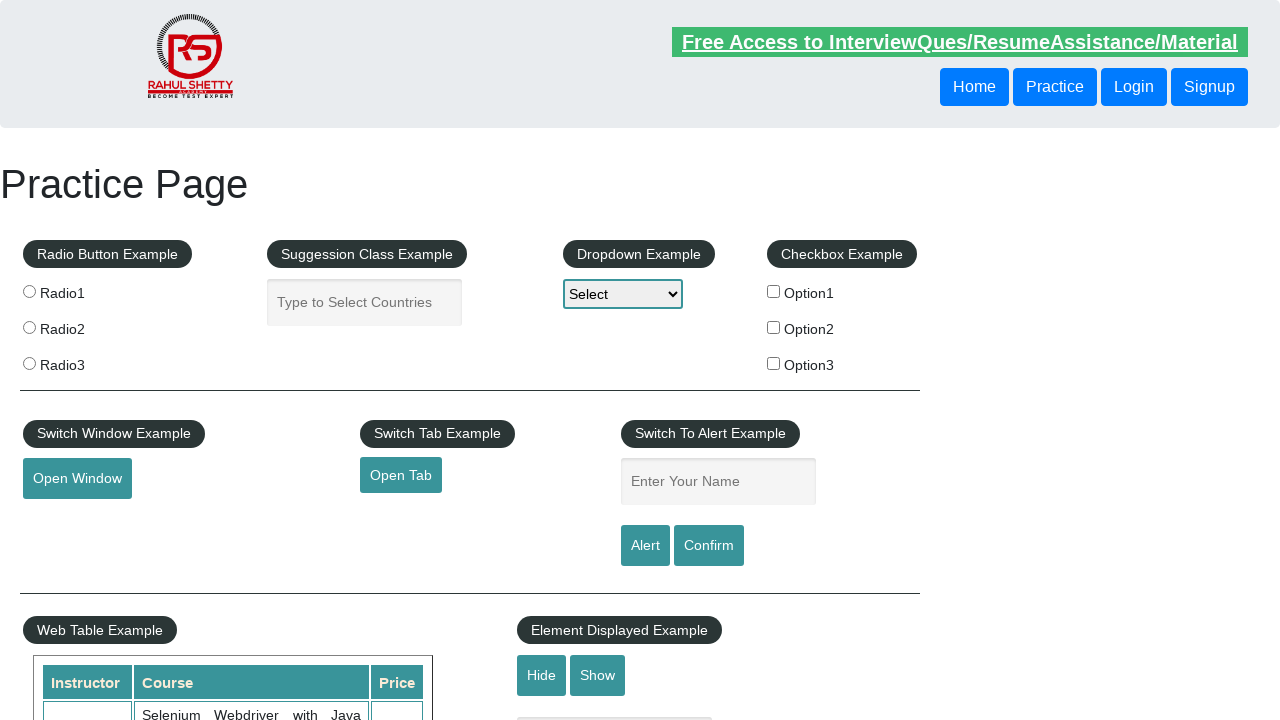

Retrieved text content of button using XPath parent traversal
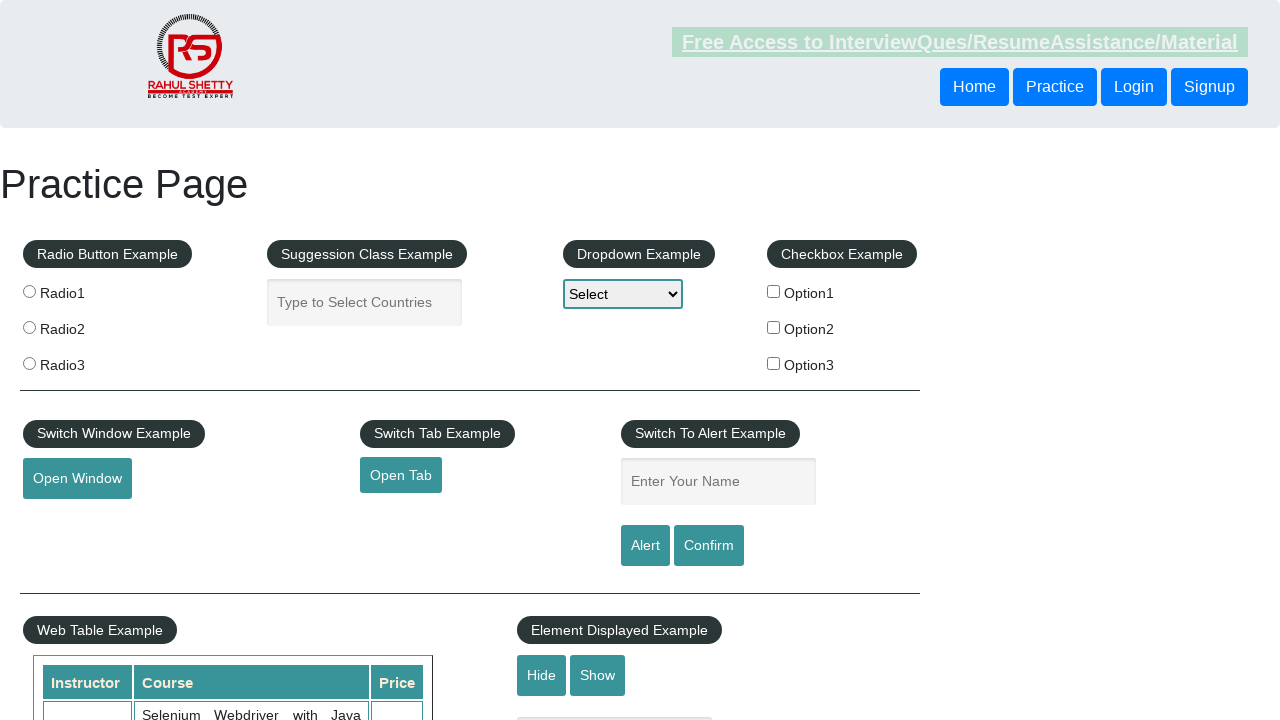

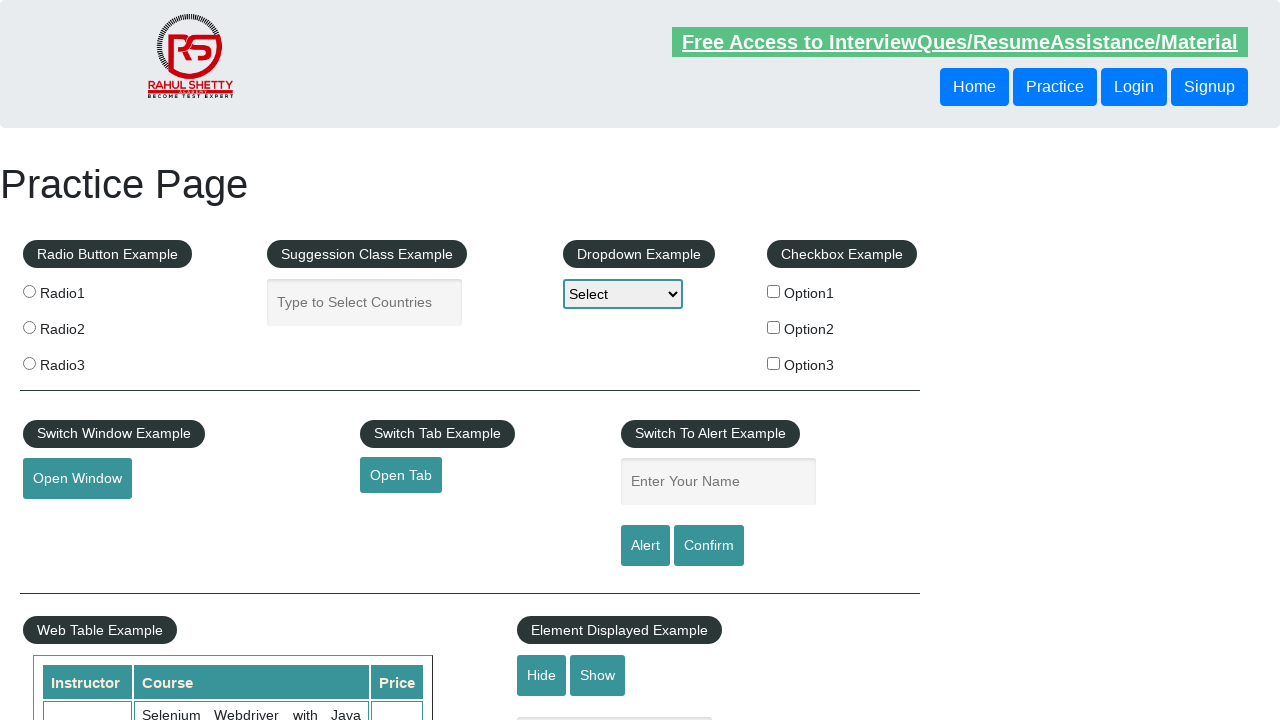